Tests data table sorting in ascending order by clicking the dues column header and verifying the values are sorted (table with class attributes)

Starting URL: http://the-internet.herokuapp.com/tables

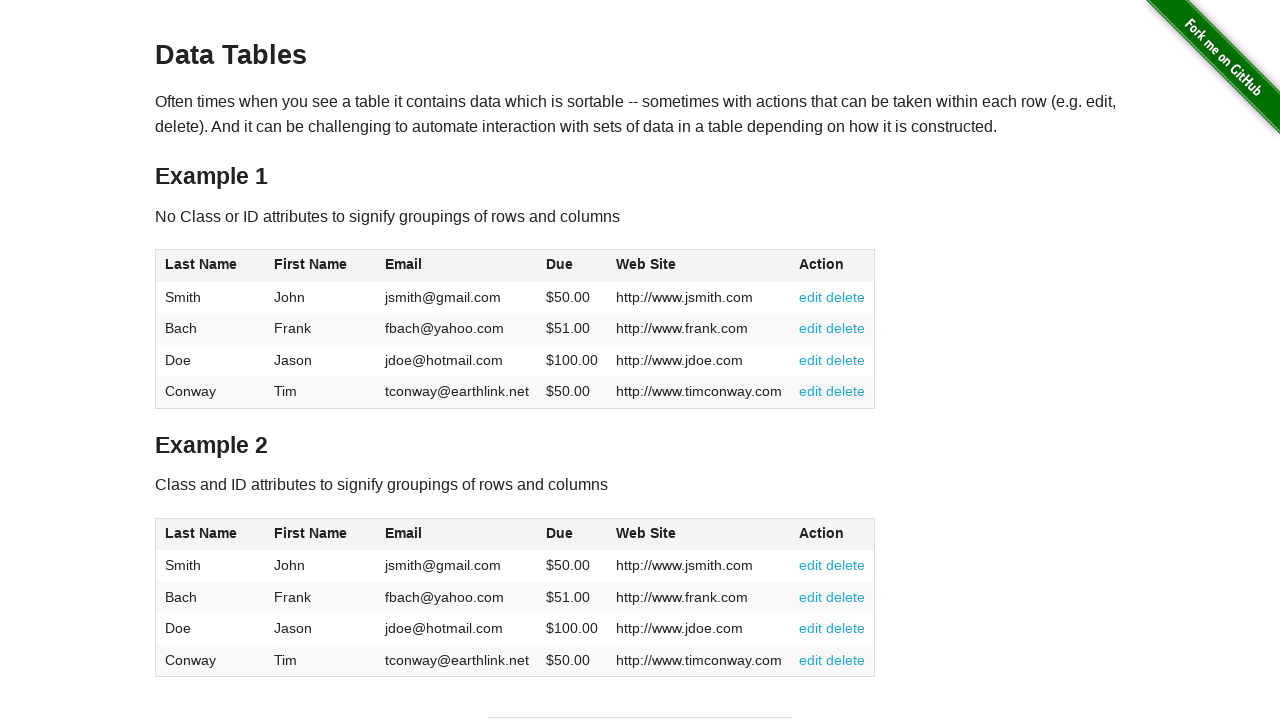

Clicked dues column header to sort ascending at (560, 533) on #table2 thead .dues
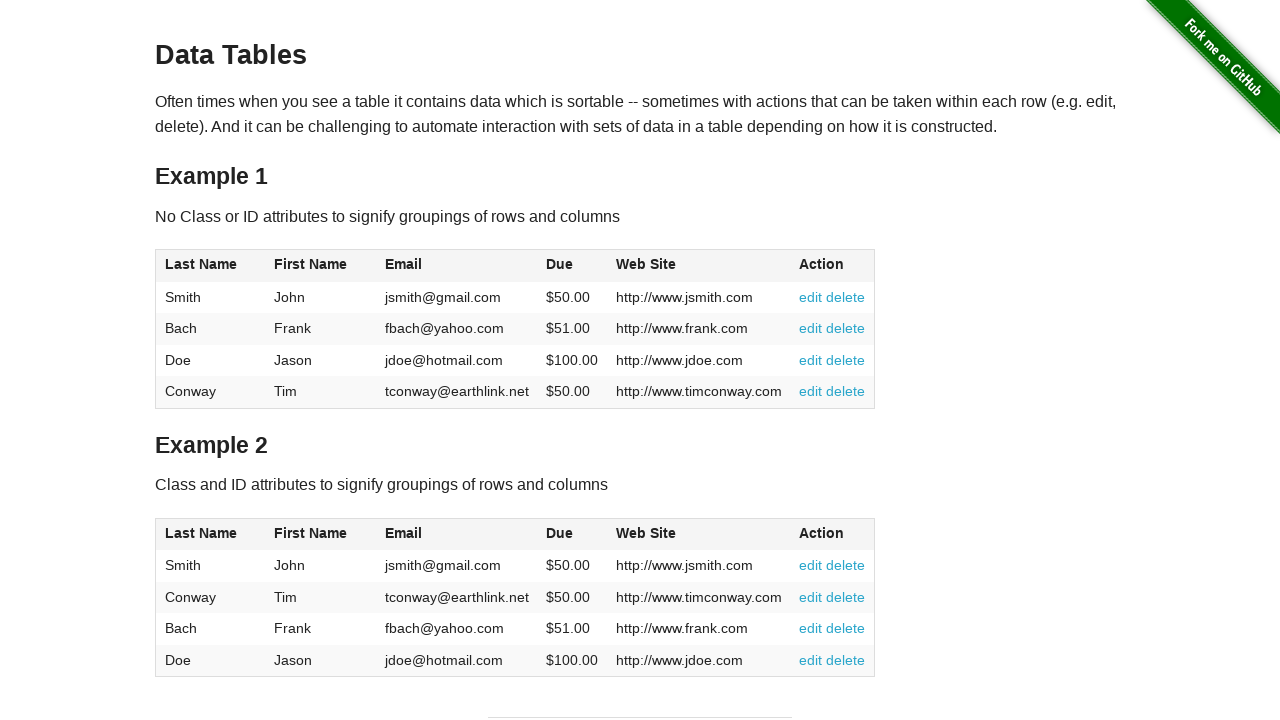

Waited for table data to load in dues column
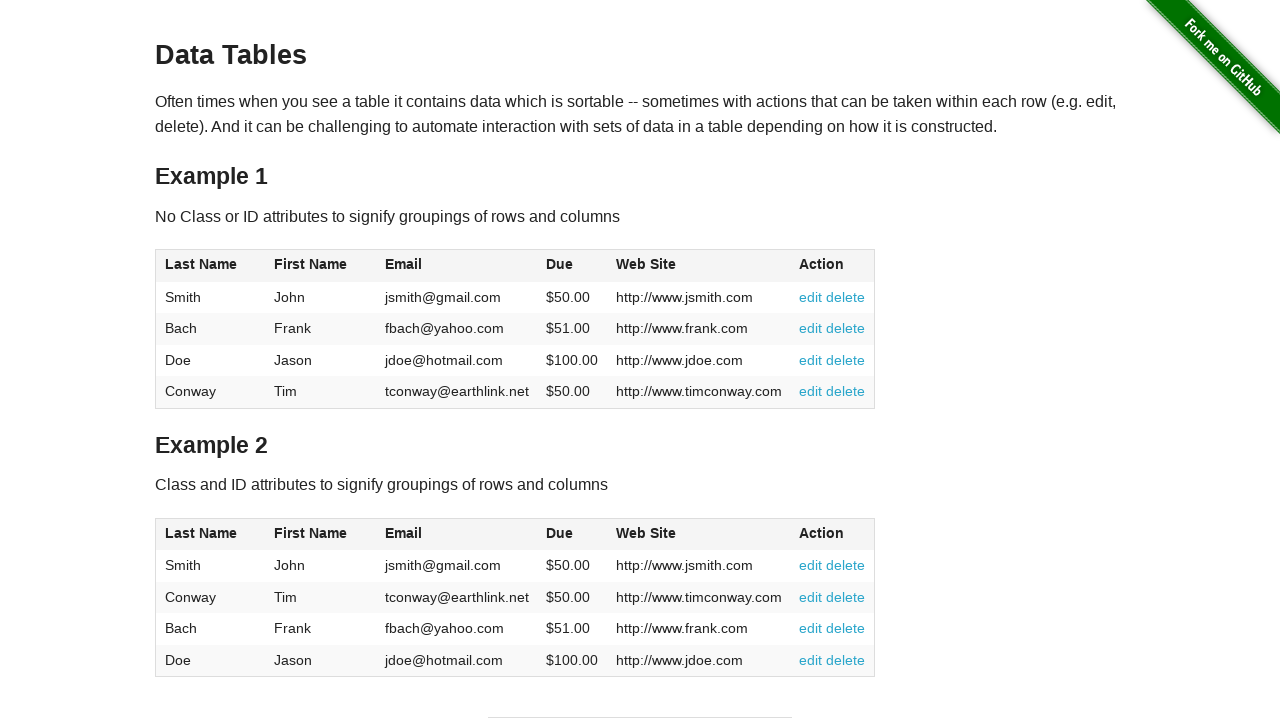

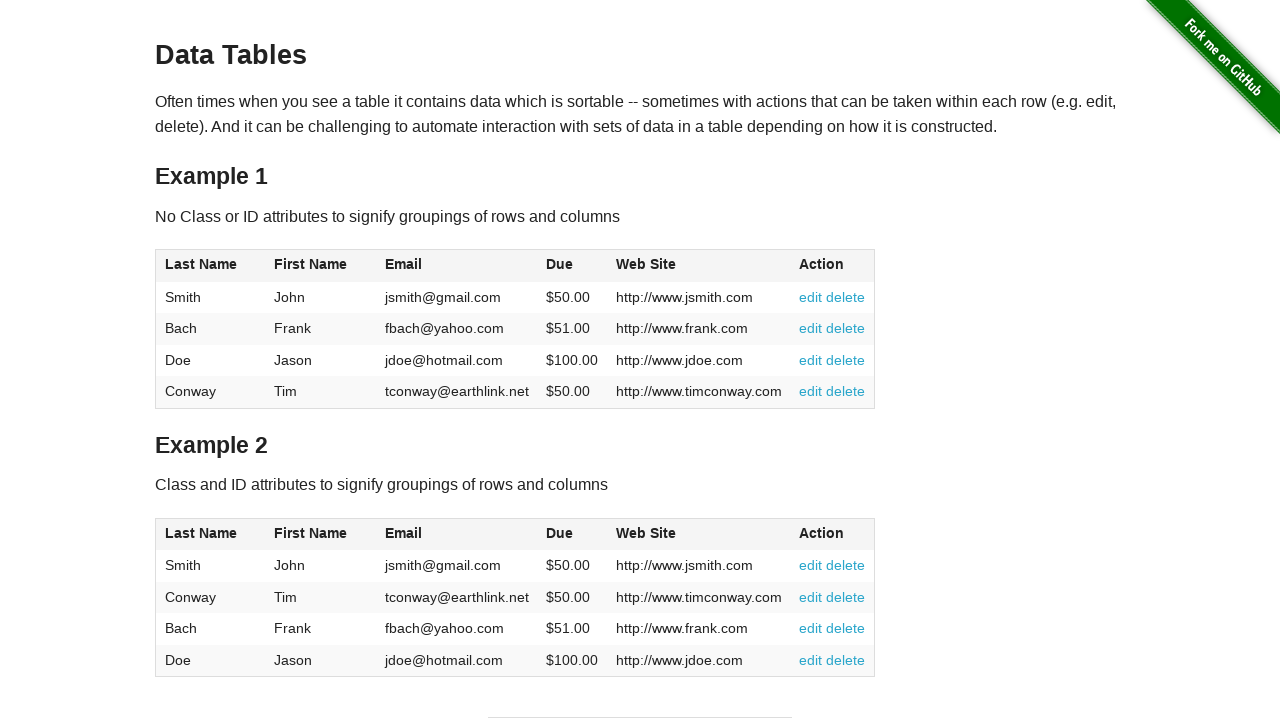